Tests jQuery UI drag and drop functionality by dragging elements within frames and navigating between draggable and droppable demos

Starting URL: https://jqueryui.com/droppable/

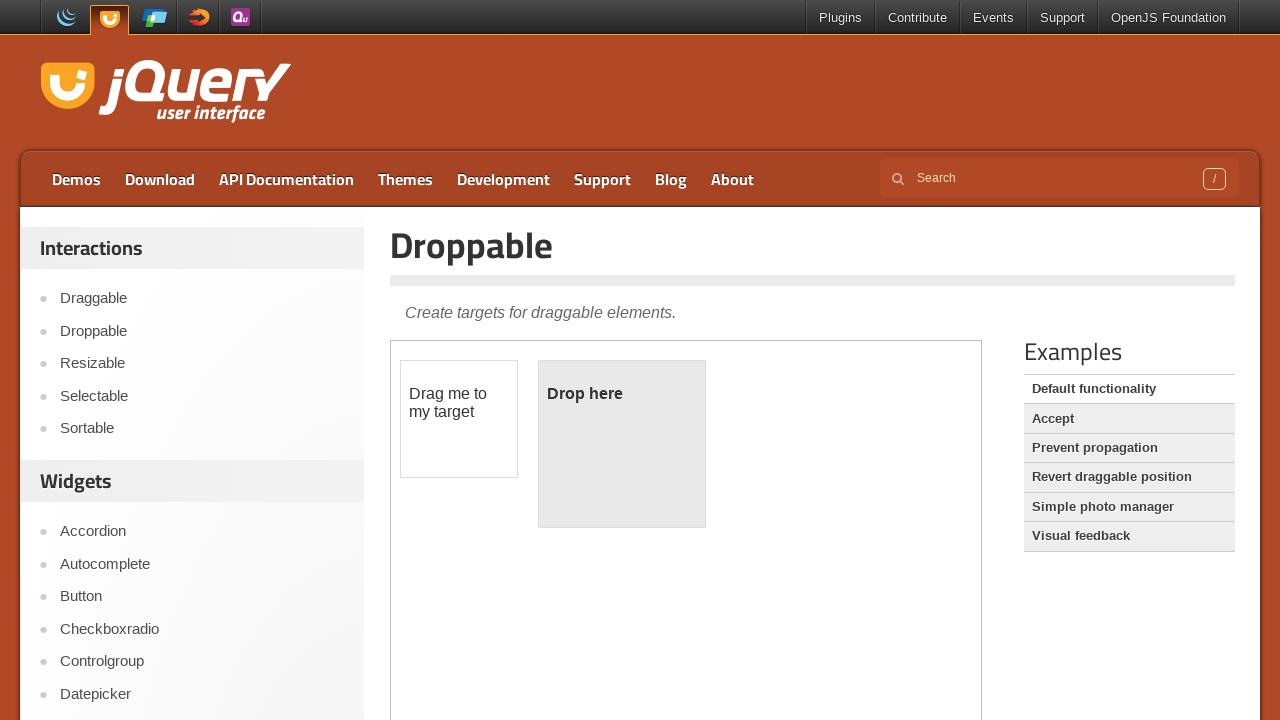

Located the first iframe containing the droppable demo
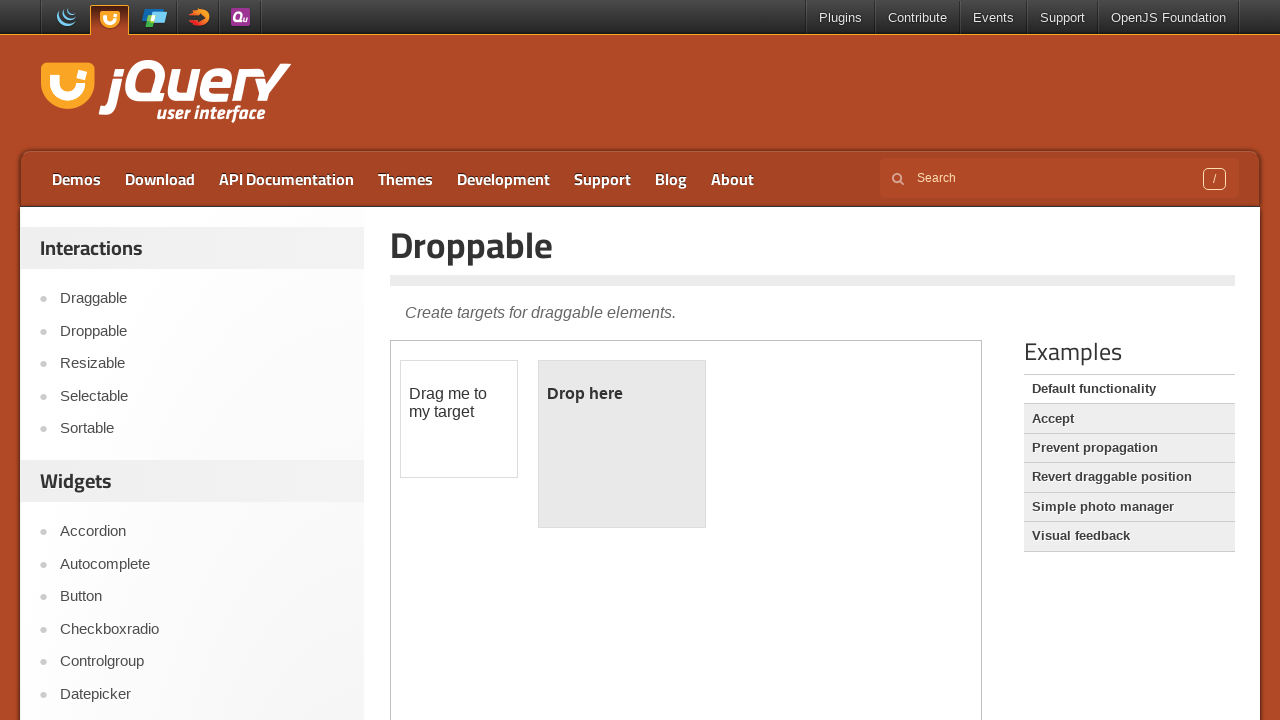

Located the draggable element
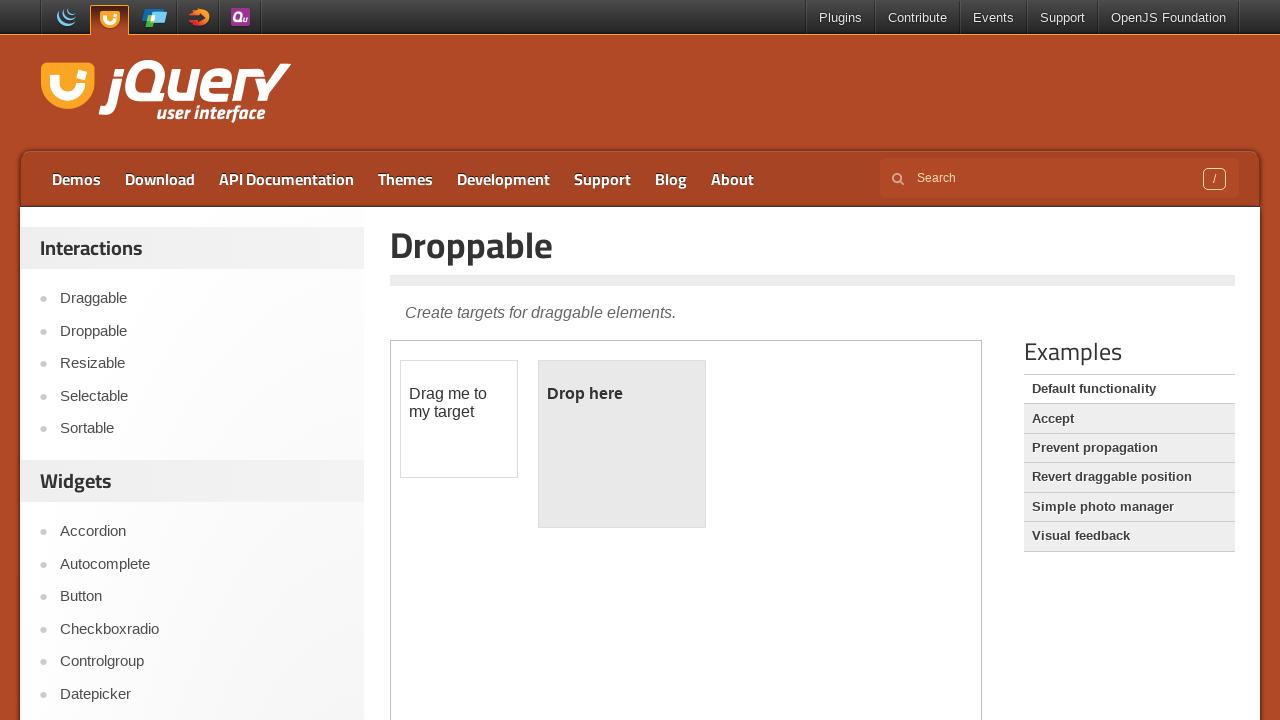

Located the droppable area
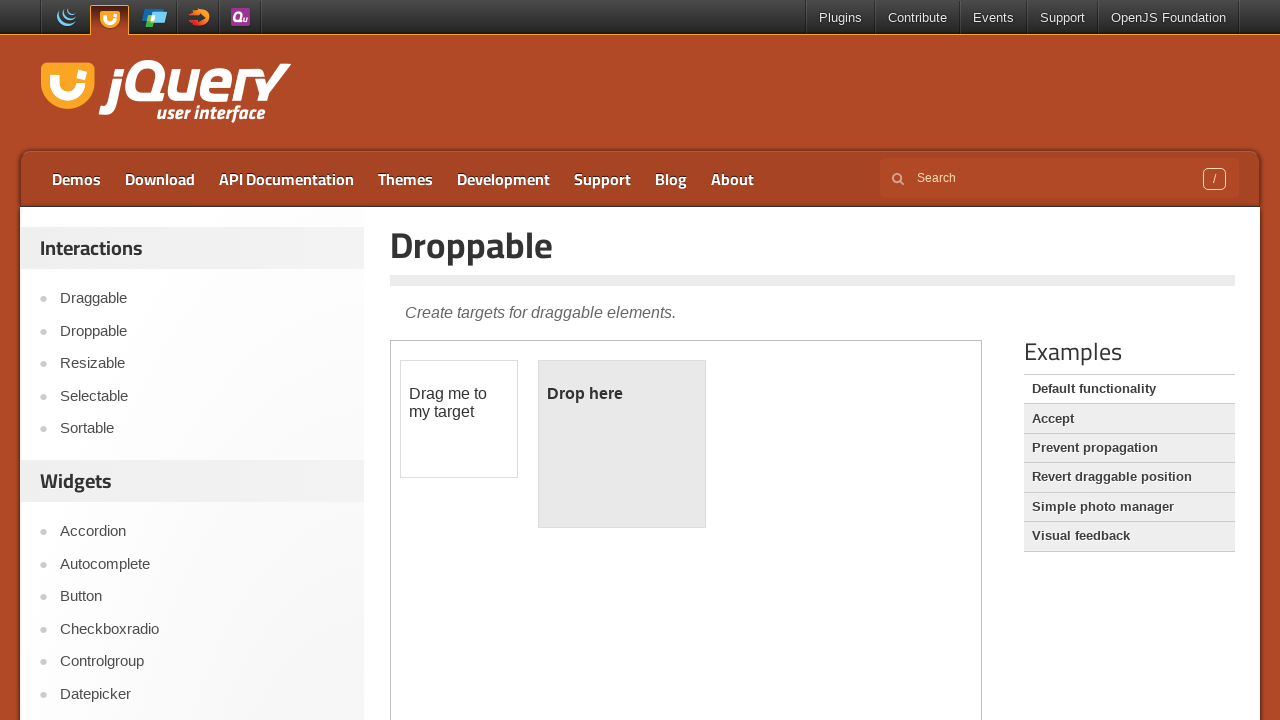

Dragged the draggable element to the droppable area at (622, 444)
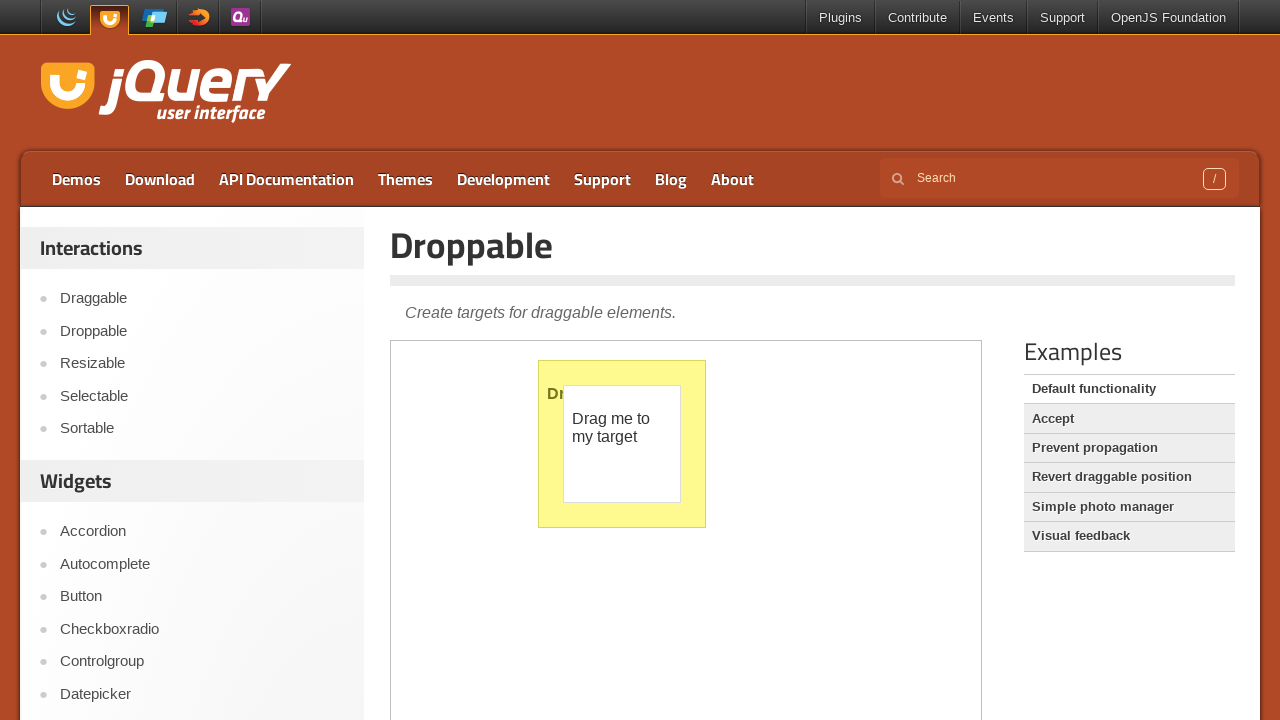

Clicked on the Draggable link to navigate to the draggable demo at (813, 311) on text=Draggable
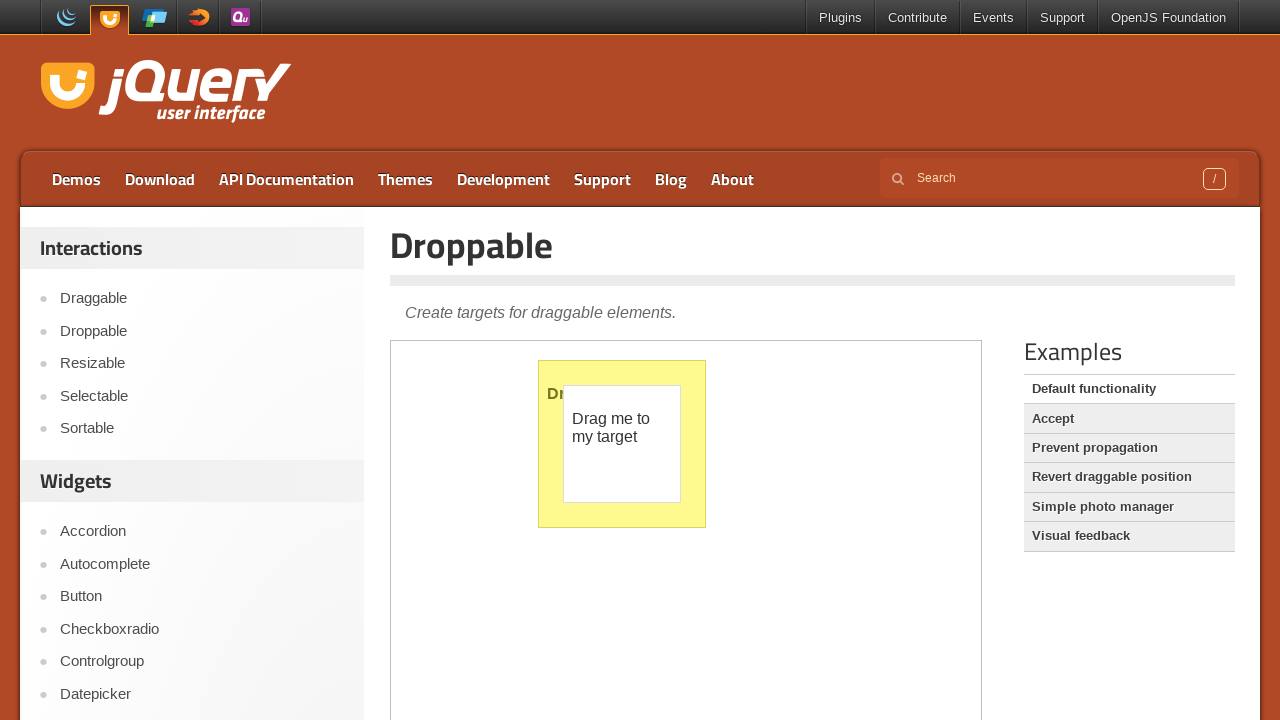

Located the first iframe on the draggable demo page
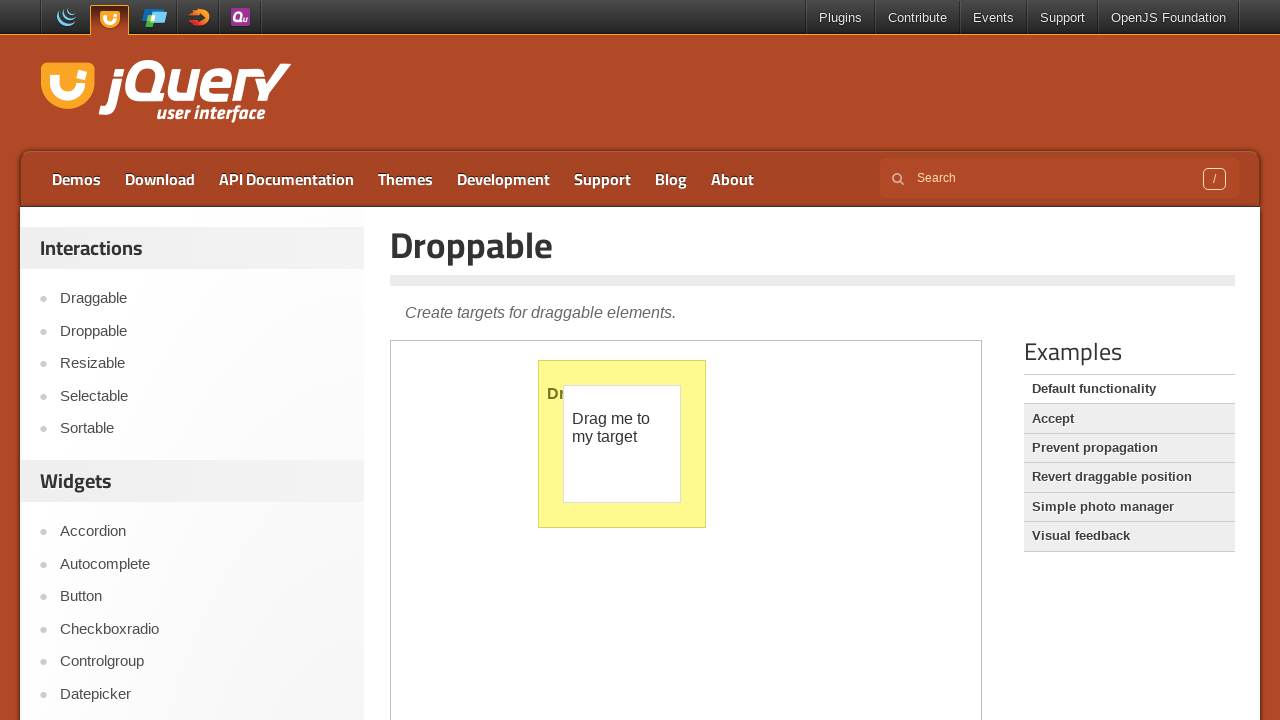

Located the draggable element on the draggable demo page
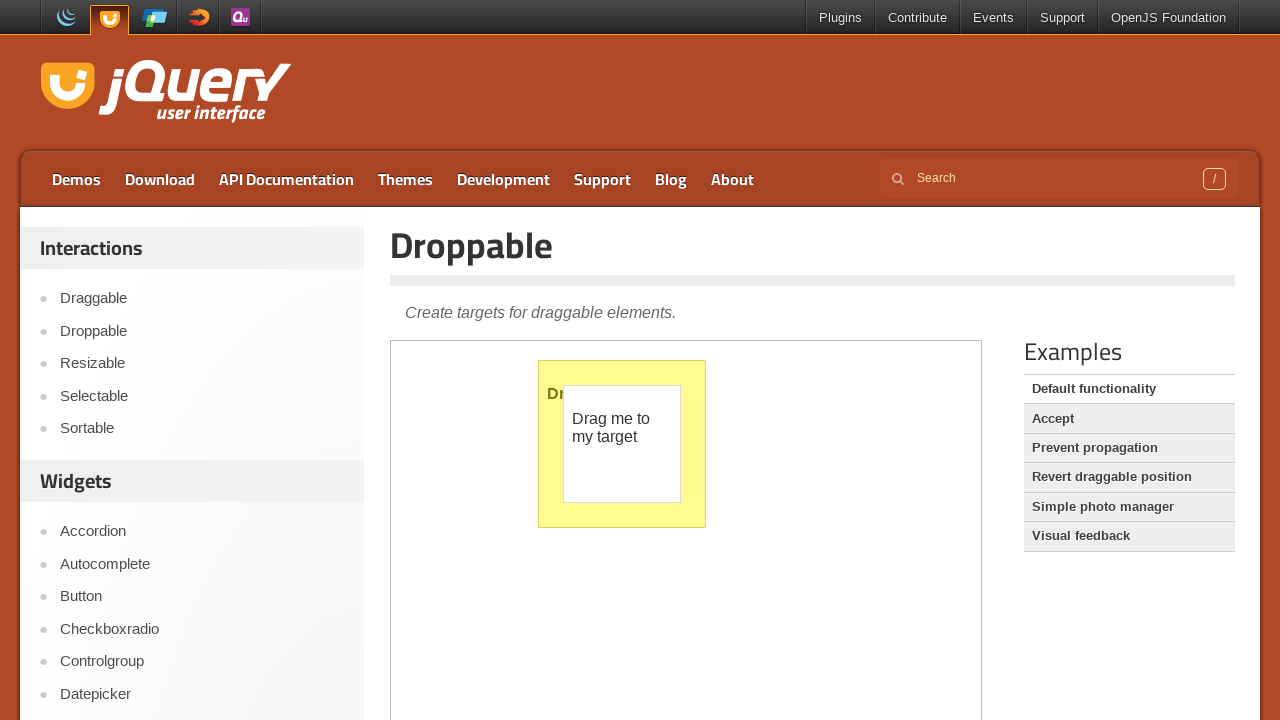

Dragged the draggable element by offset (10px right, 50px down) at (574, 436)
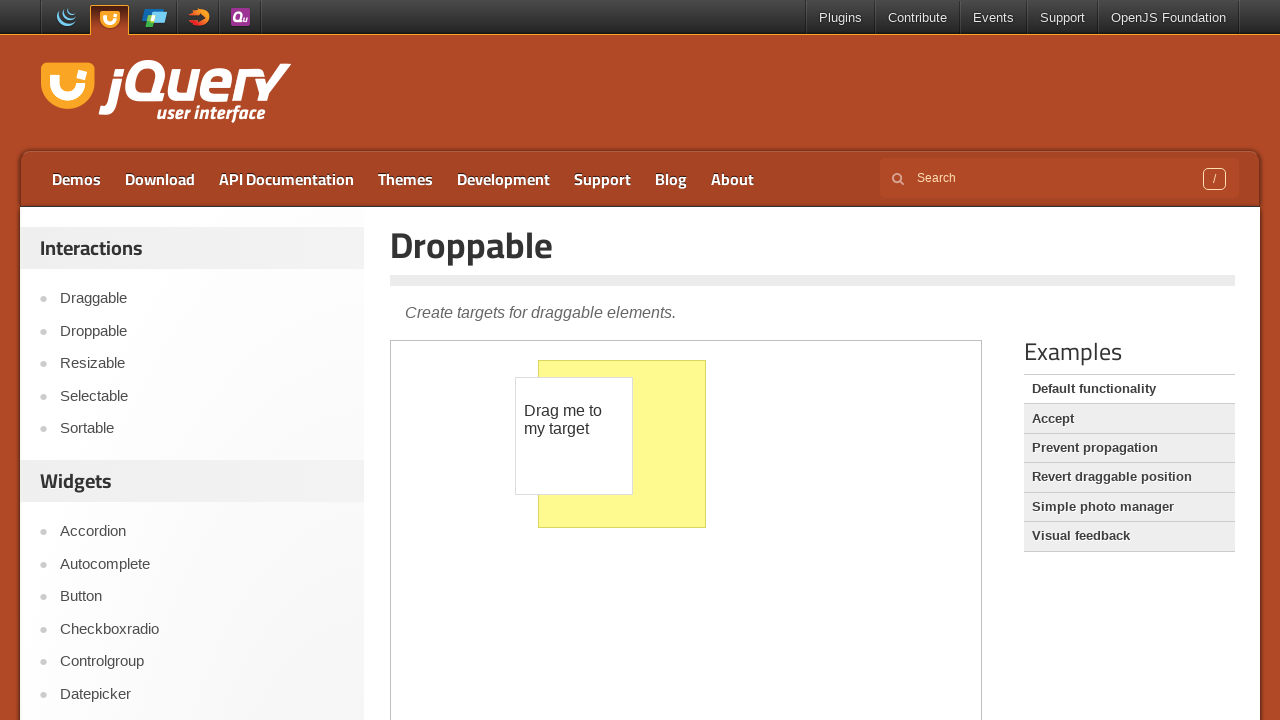

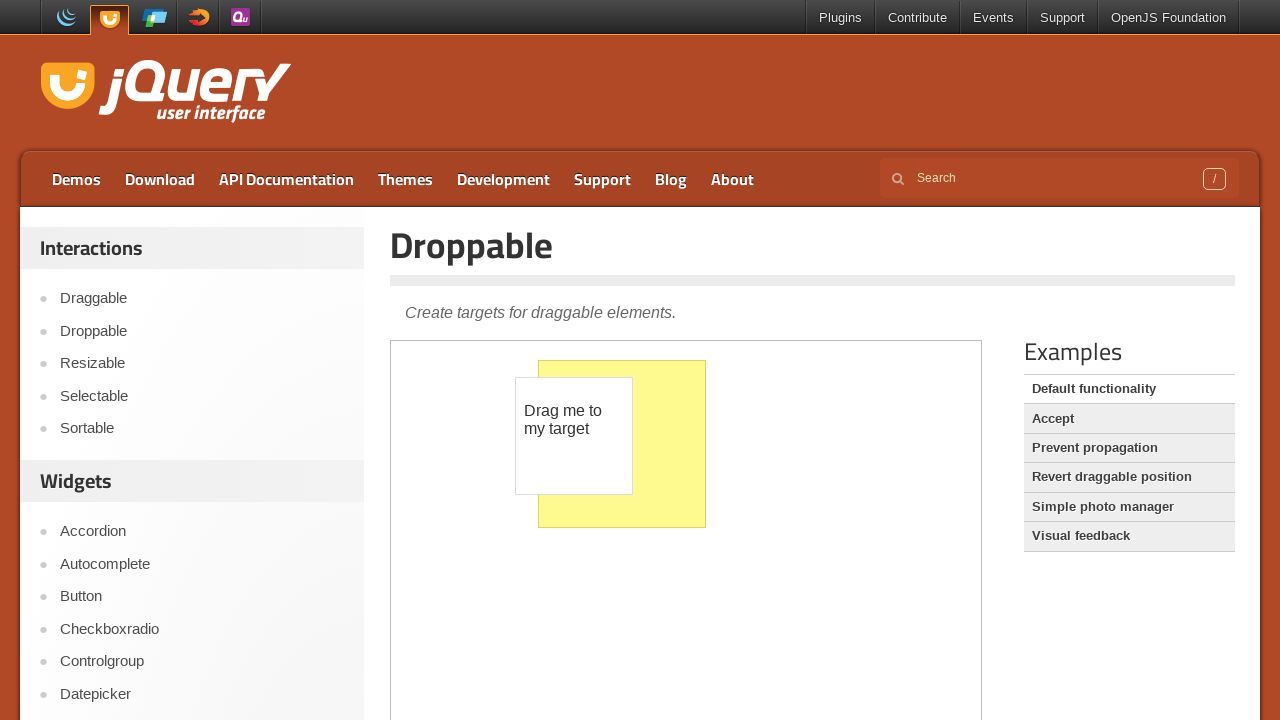